Tests form validation when email is missing a period, expects alert about incorrect email format

Starting URL: https://ool-content.walshcollege.edu/CourseFiles/IT/IT414/MASTER/Week04/WI20-website-testing-sites/assignment/index.php

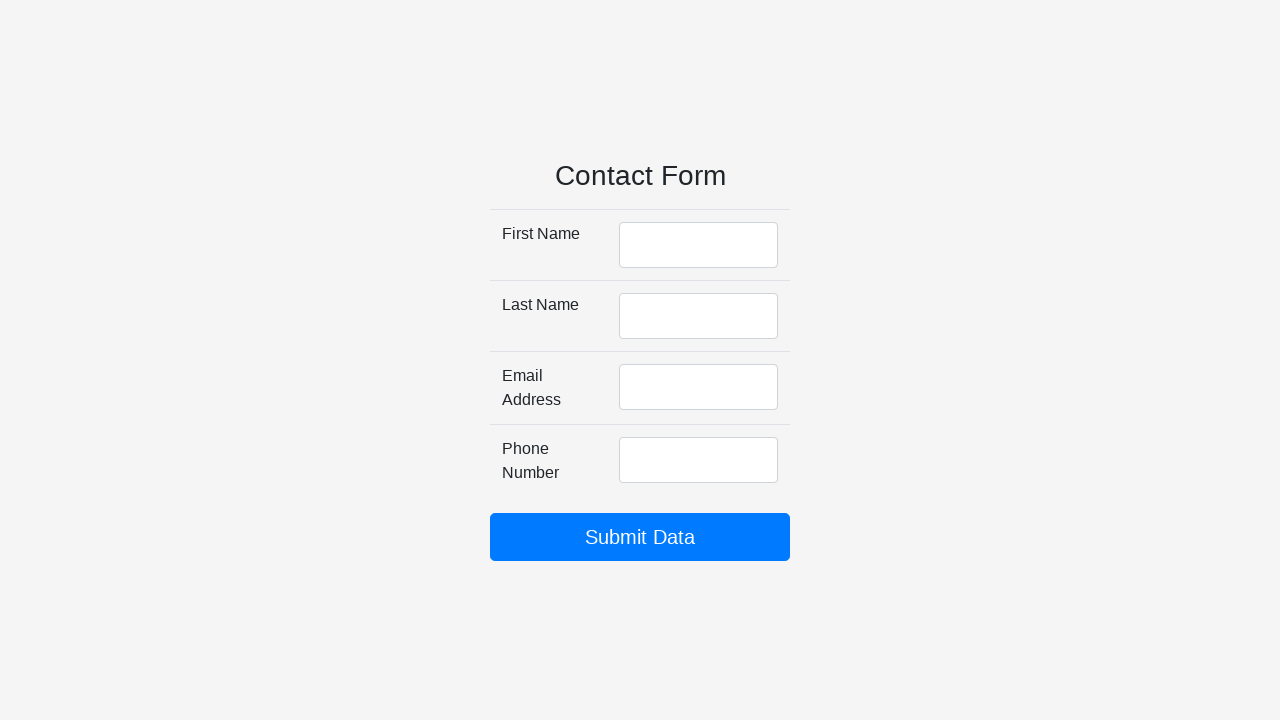

Filled first name field with 'Zachary' on #firstName
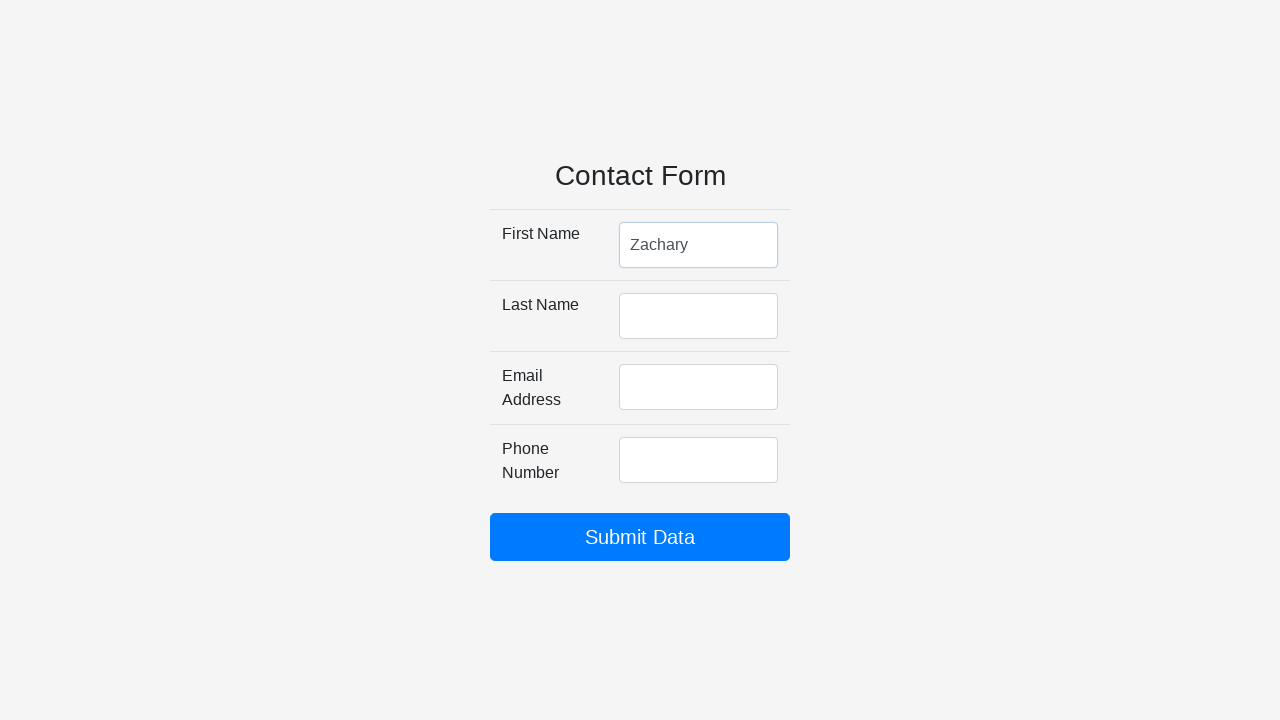

Filled last name field with 'Suidan' on #lastName
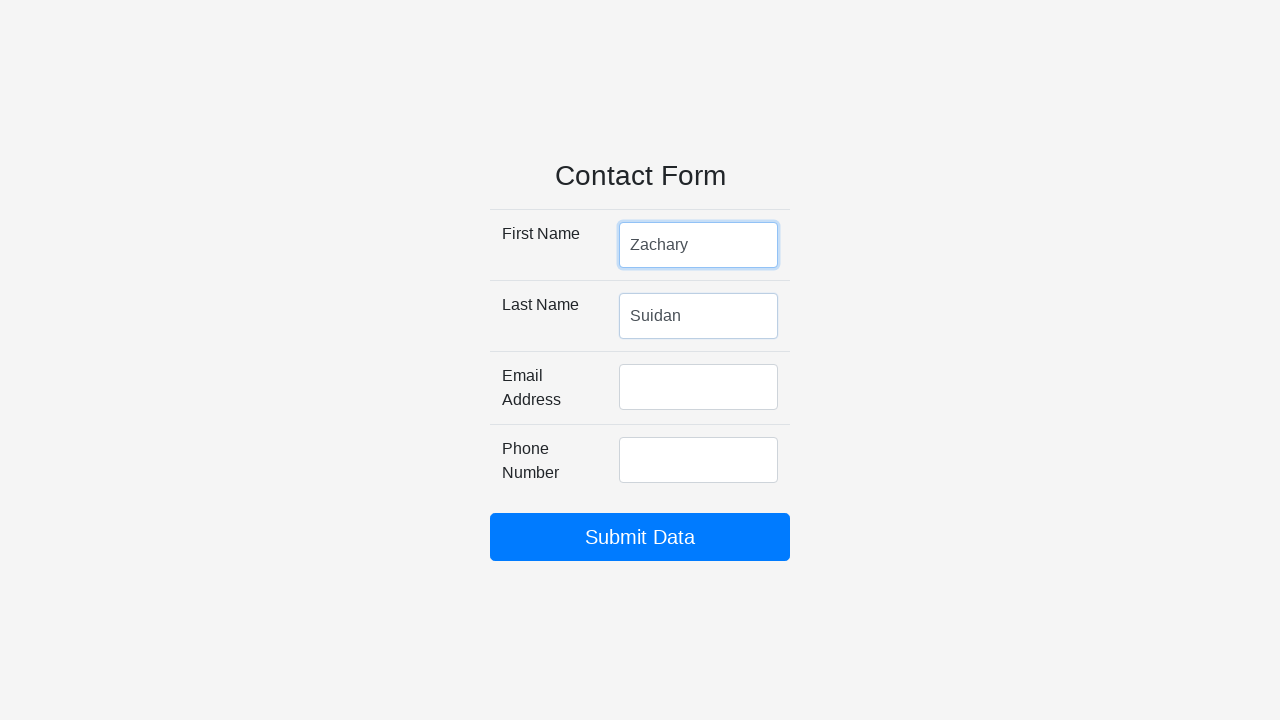

Filled email field with 'zsuidan97@gmailcom' (missing period in domain) on #emailAddress
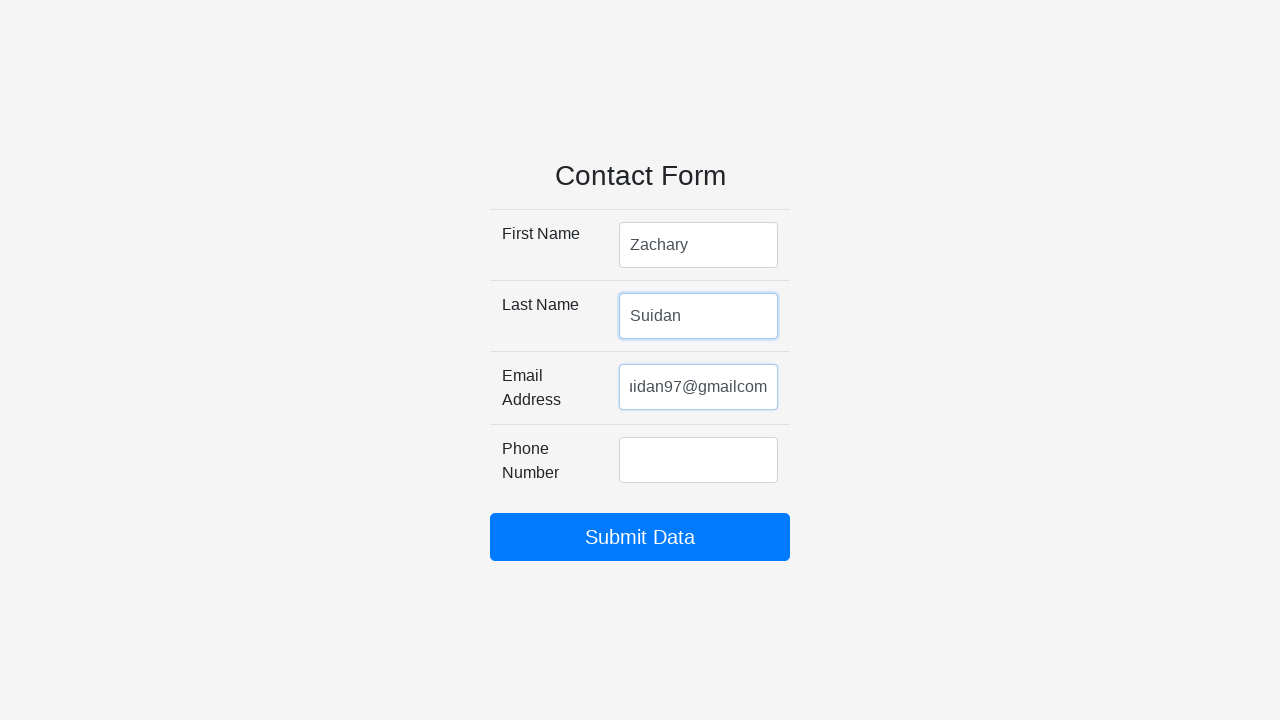

Filled phone number field with '248-123-4567' on #phoneNumber
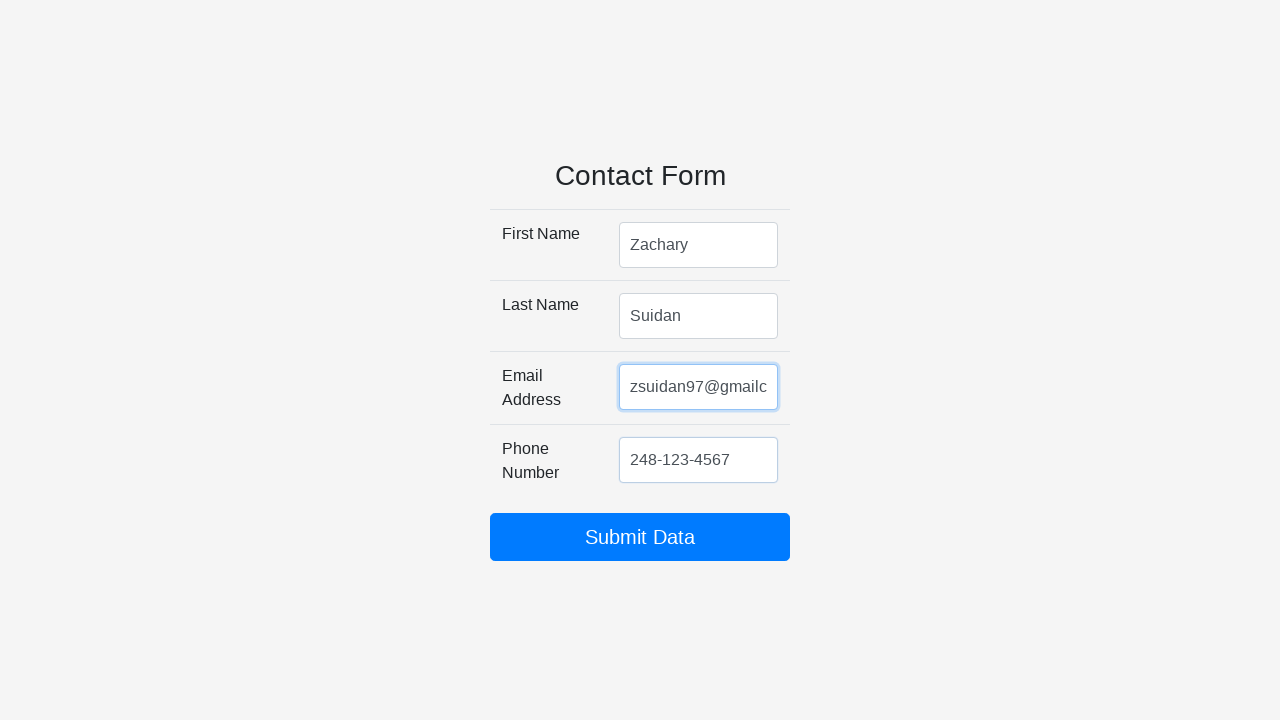

Clicked submit button to submit form with invalid email at (640, 537) on #my_submit
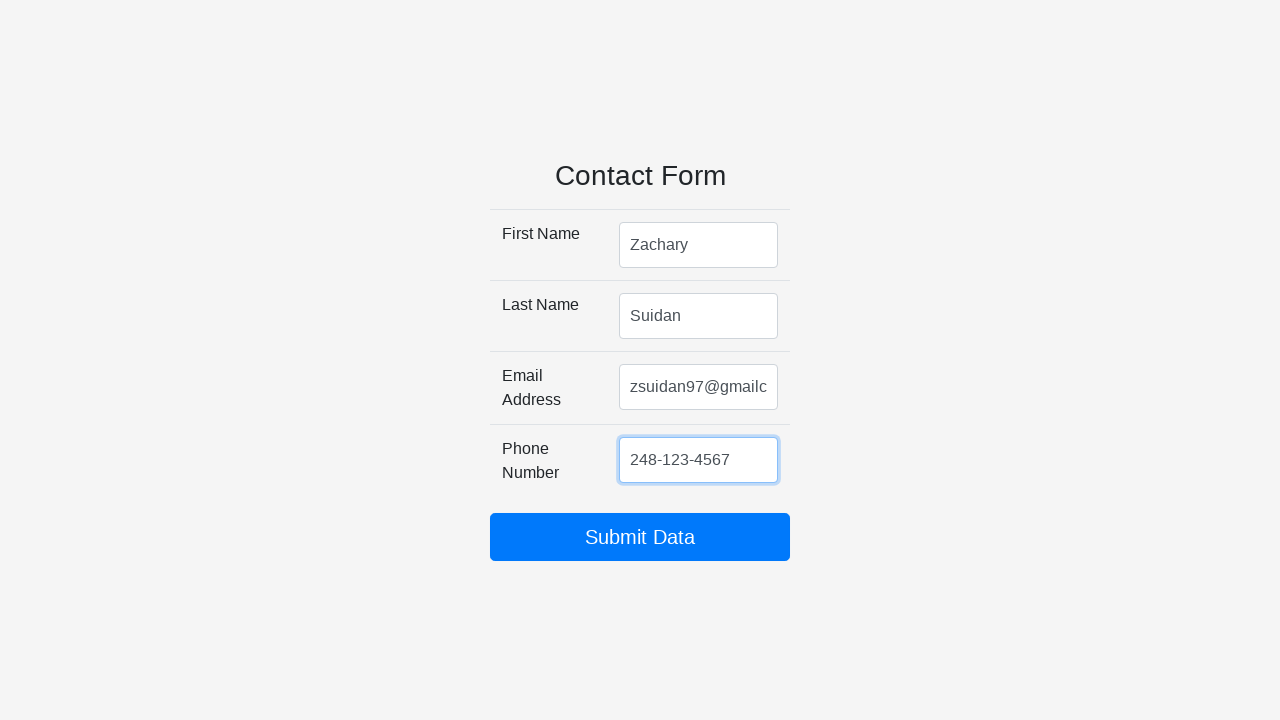

Alert dialog appeared and was accepted (validation error for incorrect email format)
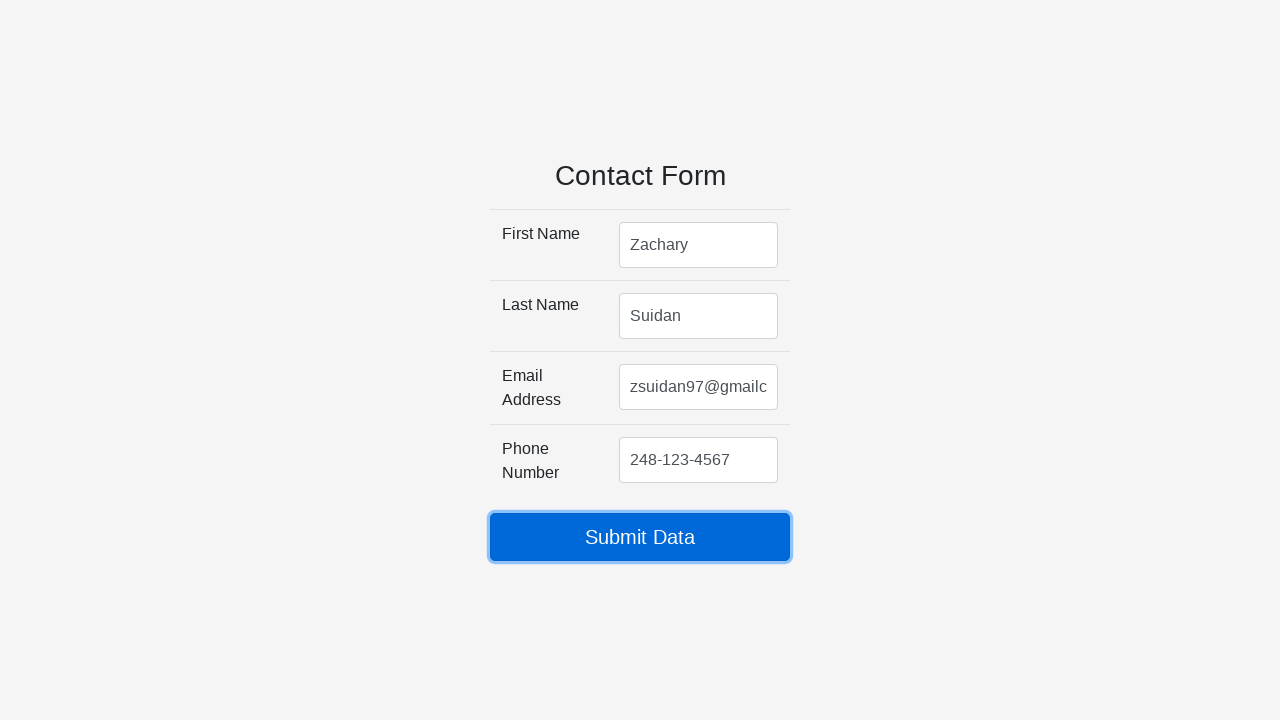

Cleared first name field on #firstName
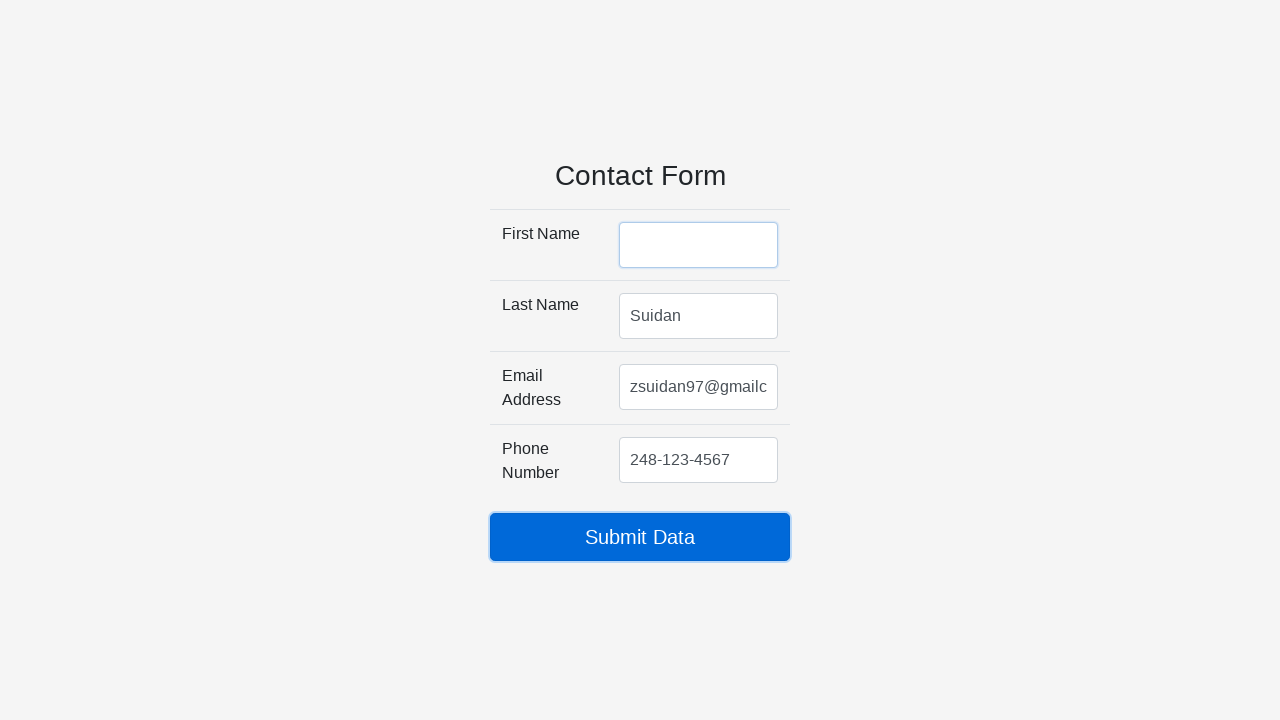

Cleared last name field on #lastName
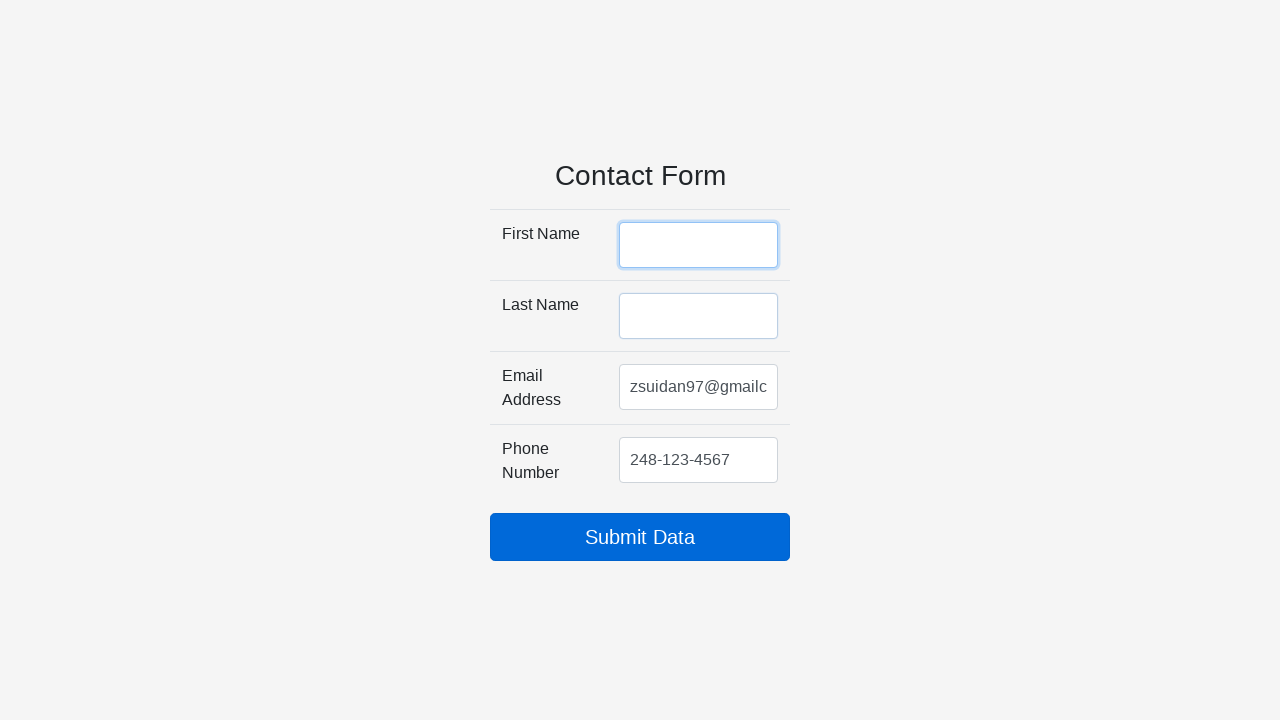

Cleared email field on #emailAddress
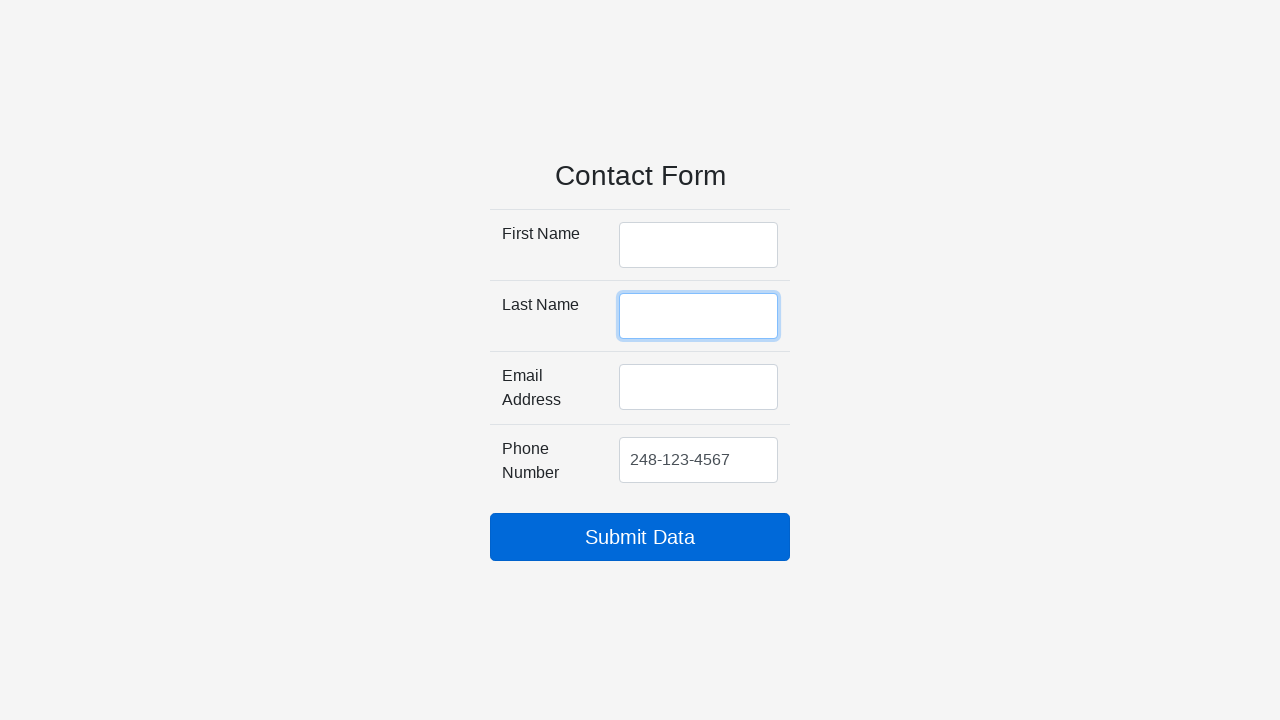

Cleared phone number field on #phoneNumber
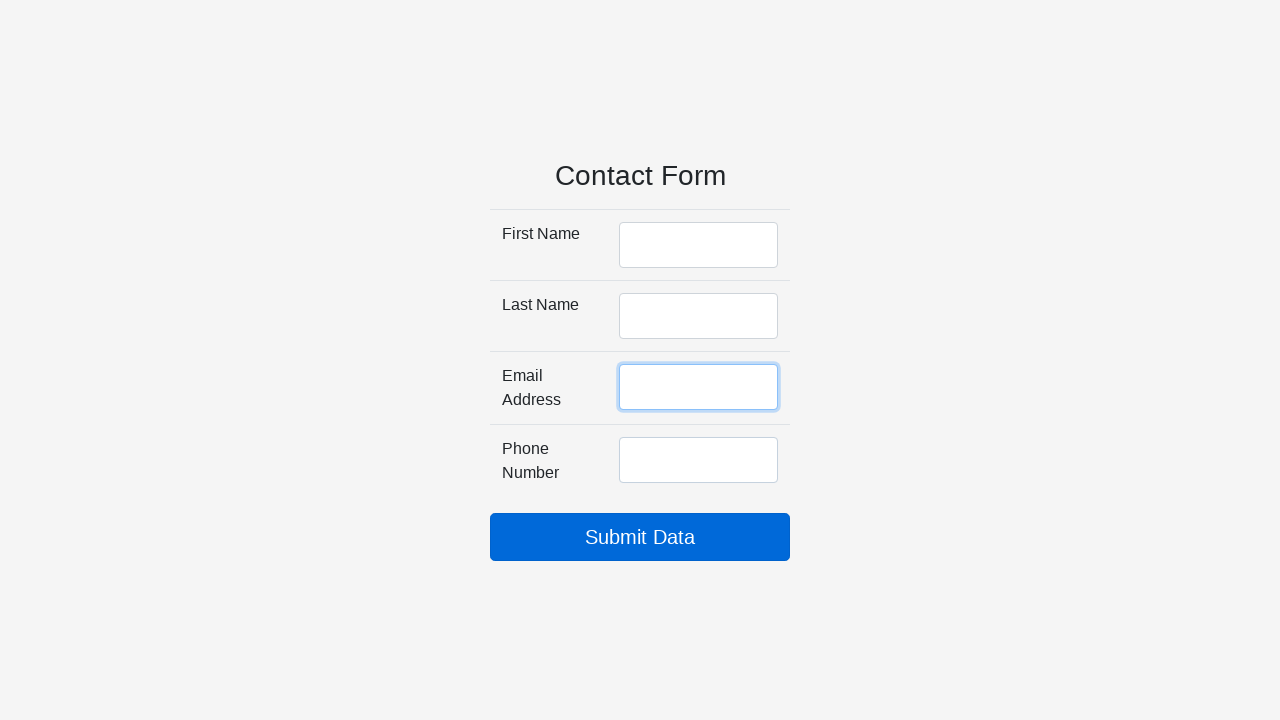

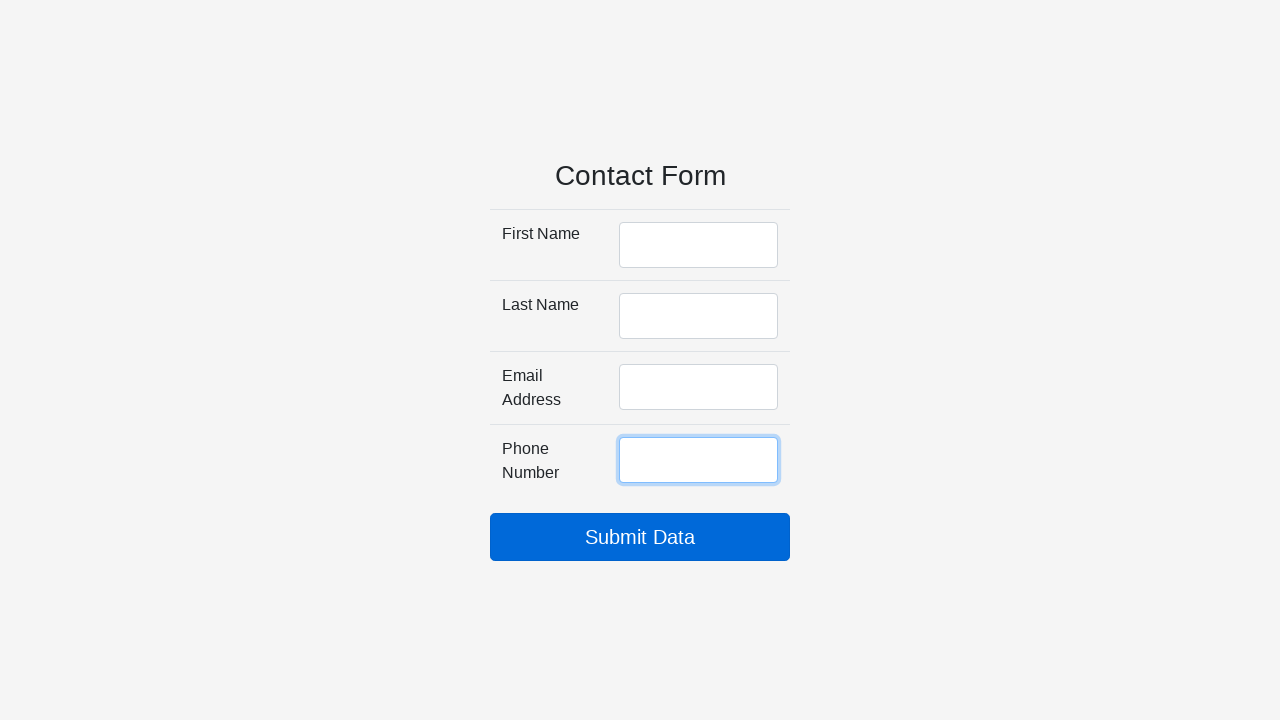